Tests a registration form by filling in required fields and verifying successful registration message

Starting URL: http://suninjuly.github.io/registration1.html

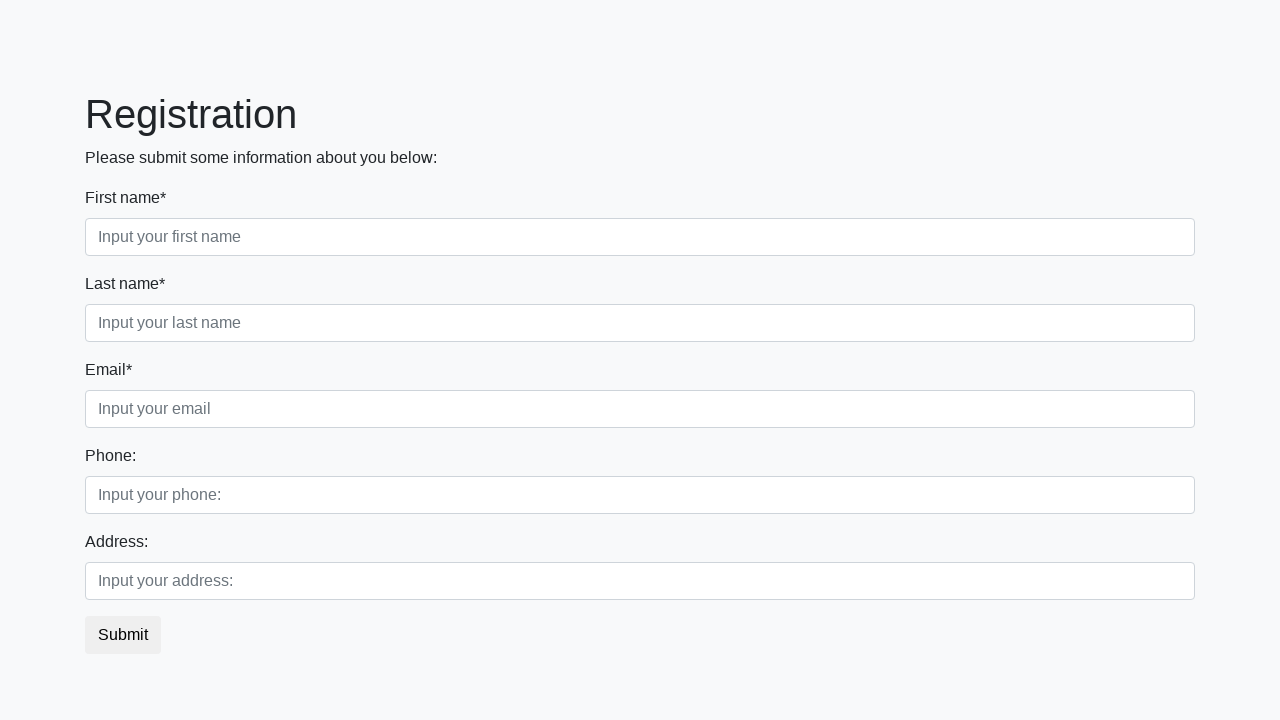

Filled first name field with 'John' on .first_block .first_class input
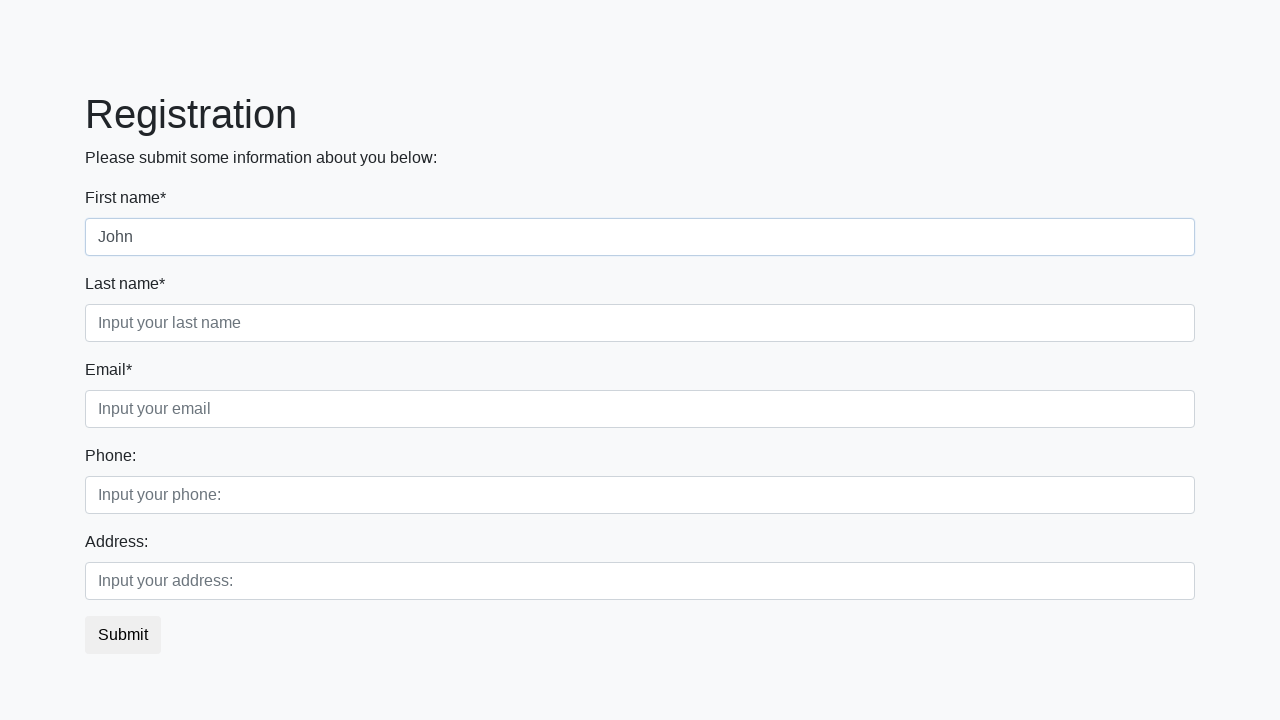

Filled last name field with 'Smith' on .first_block .second_class input
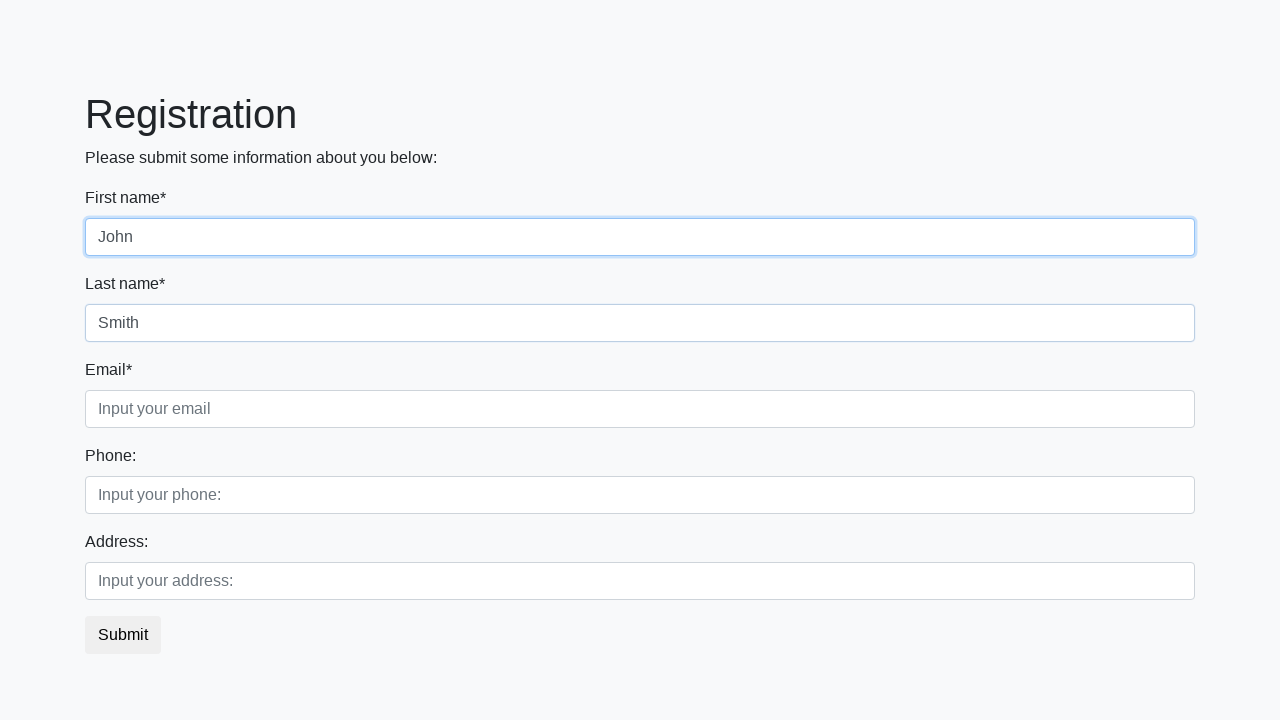

Filled email field with 'john.smith@example.com' on .first_block .third_class input
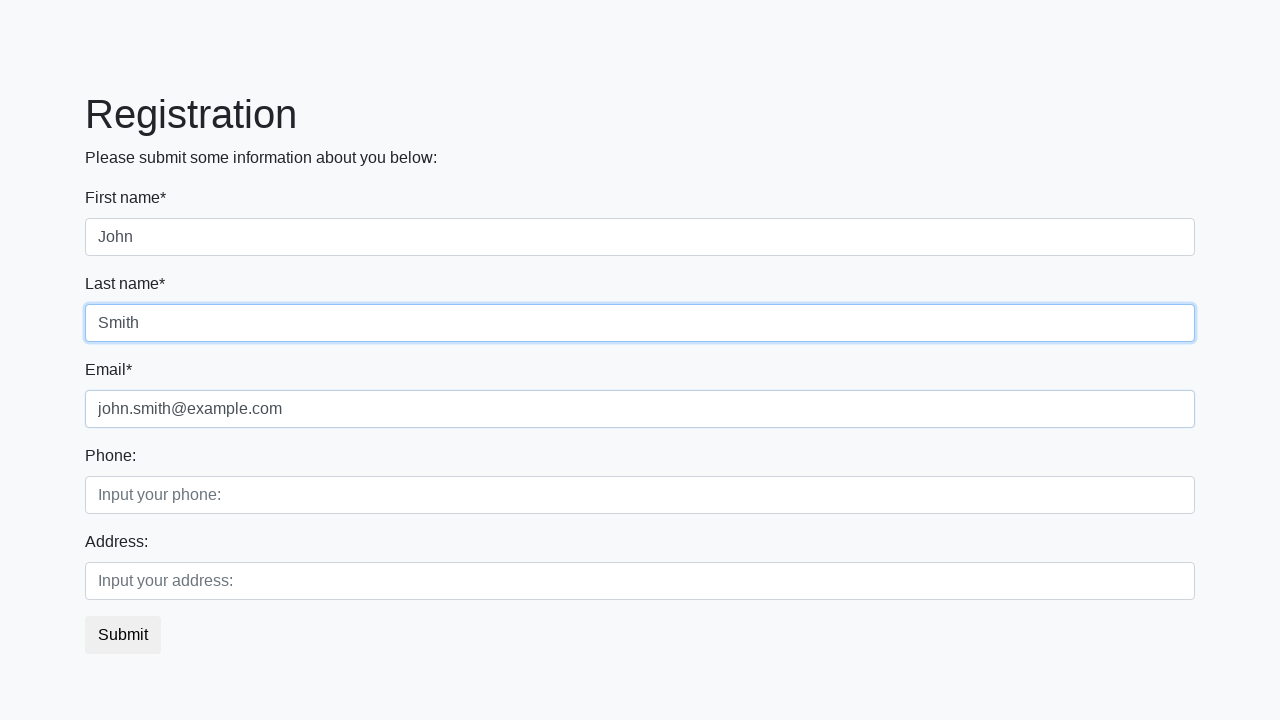

Clicked registration submit button at (123, 635) on button.btn
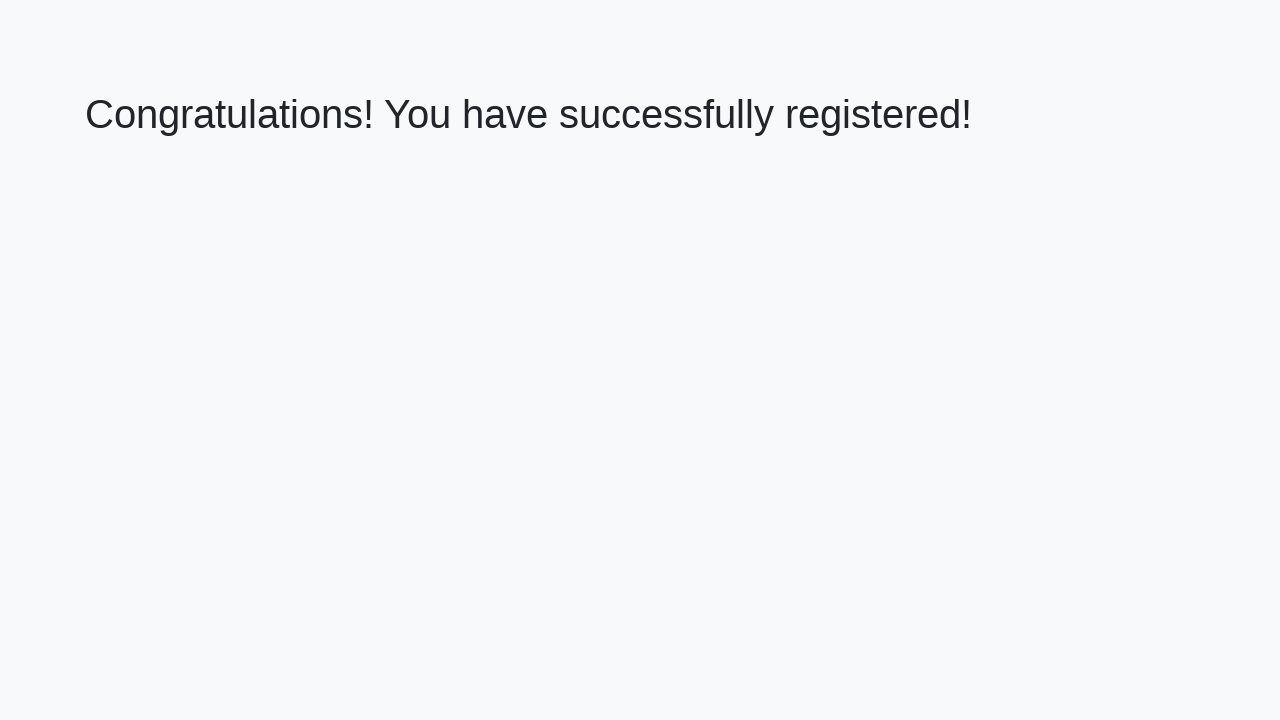

Success message heading loaded
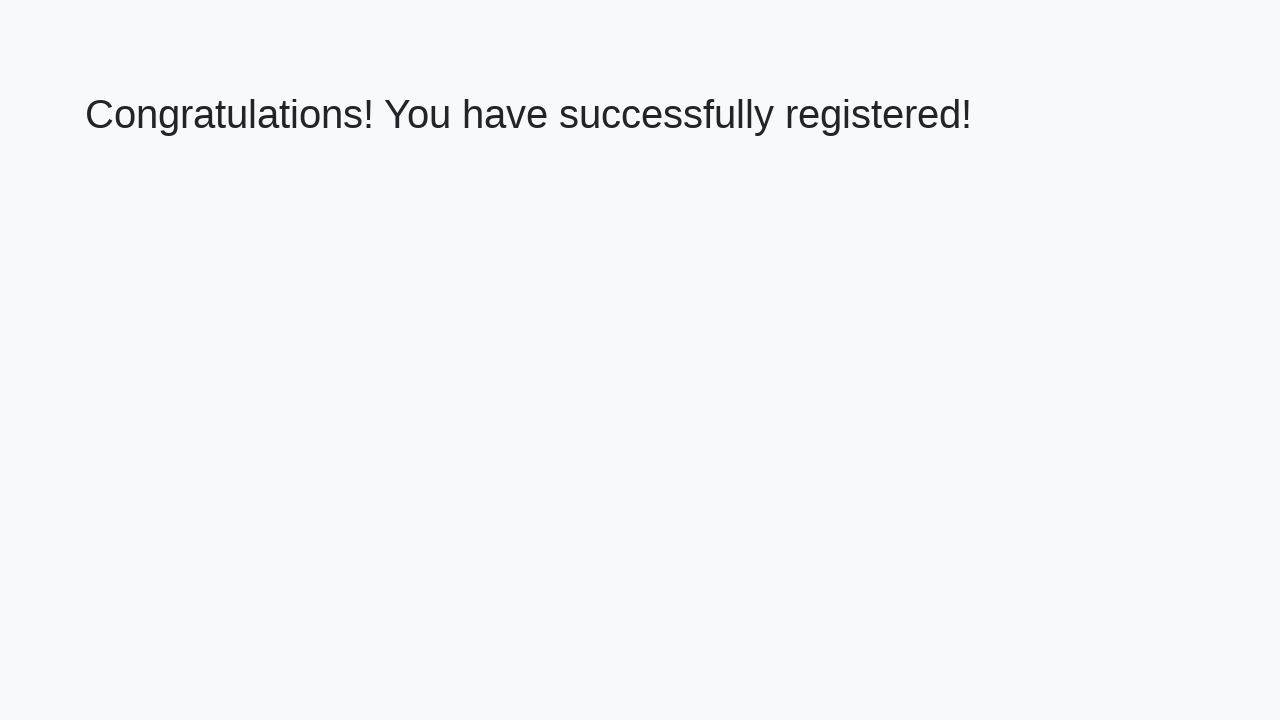

Retrieved success message text
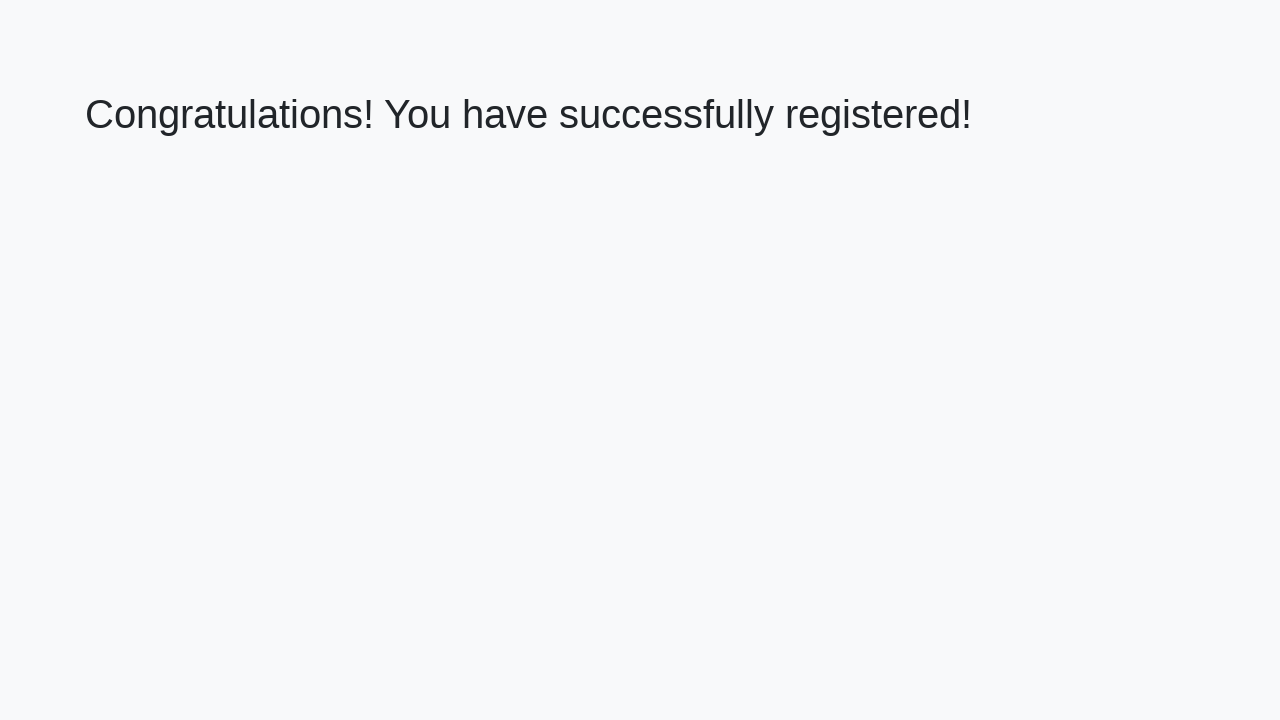

Verified successful registration message matches expected text
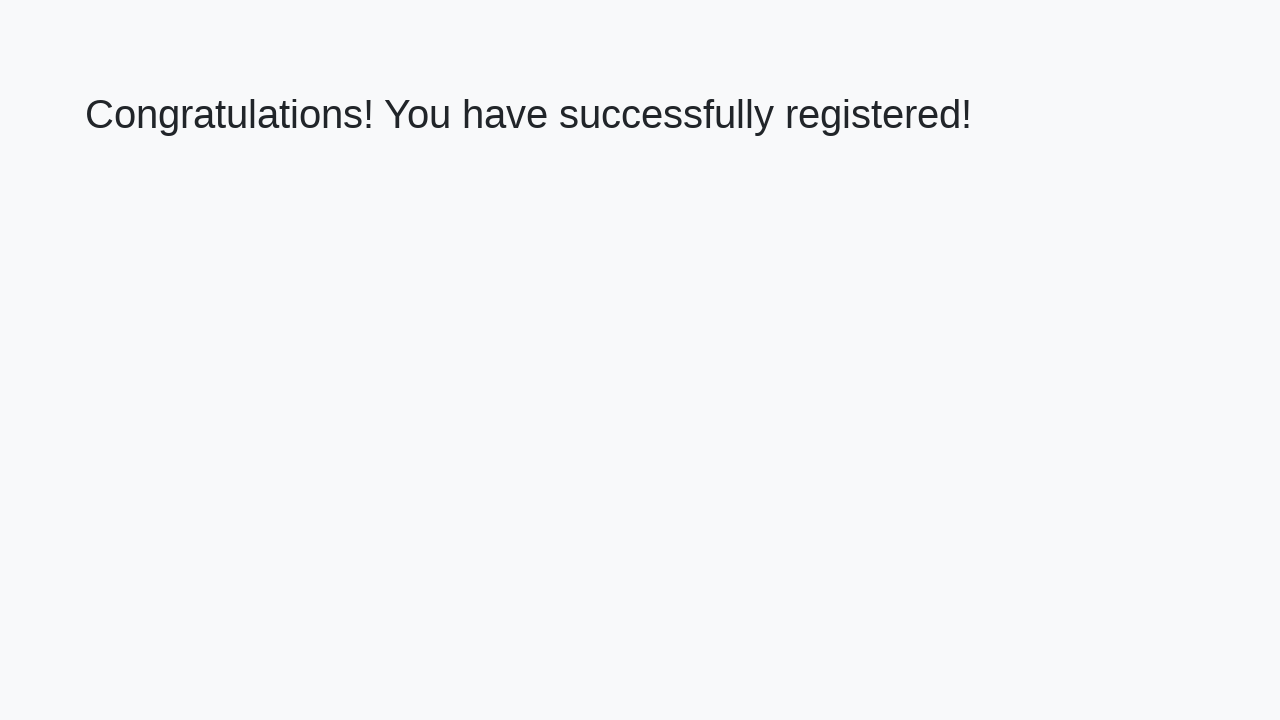

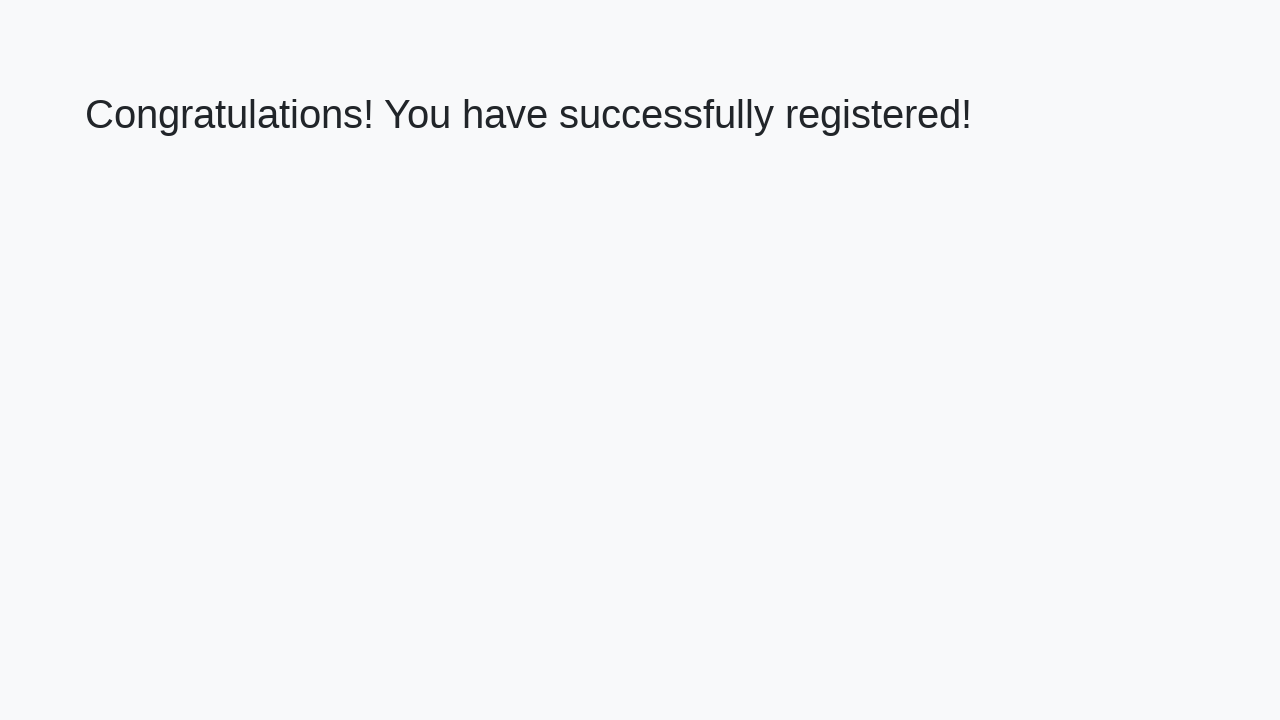